Navigates to the typos page and verifies the text content of a paragraph element to check for typos

Starting URL: https://the-internet.herokuapp.com/typos

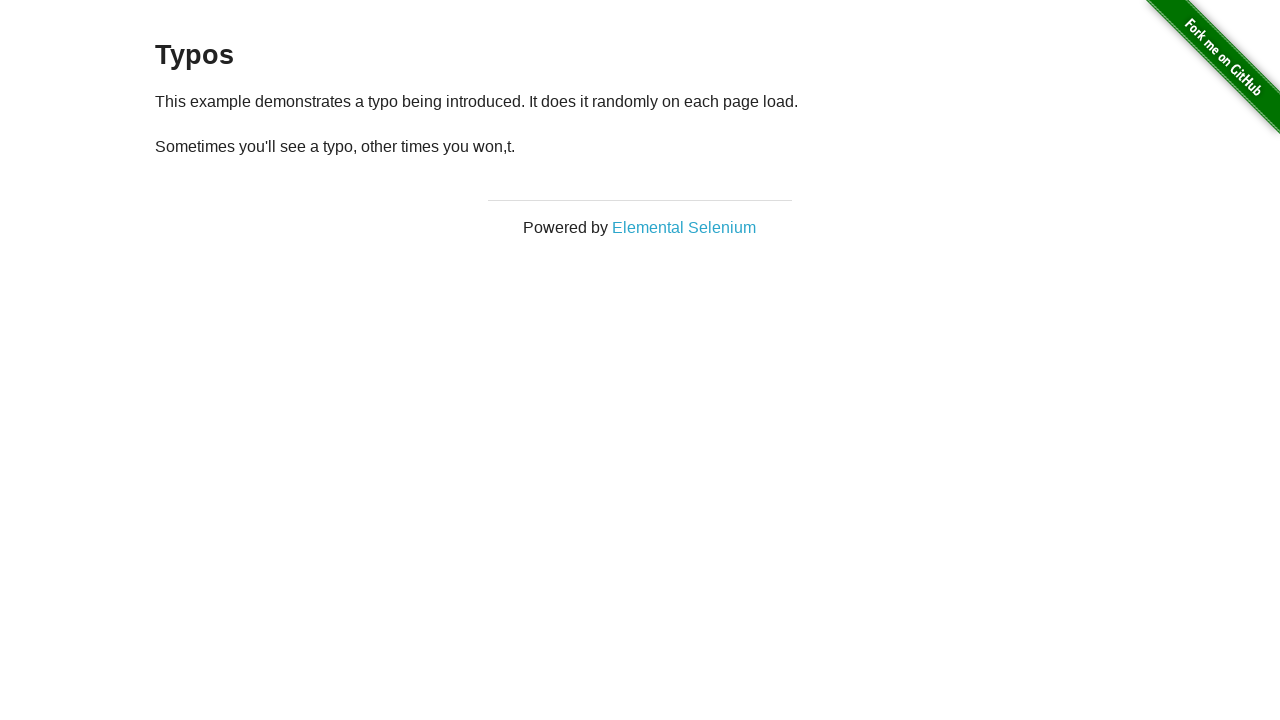

Navigated to typos page
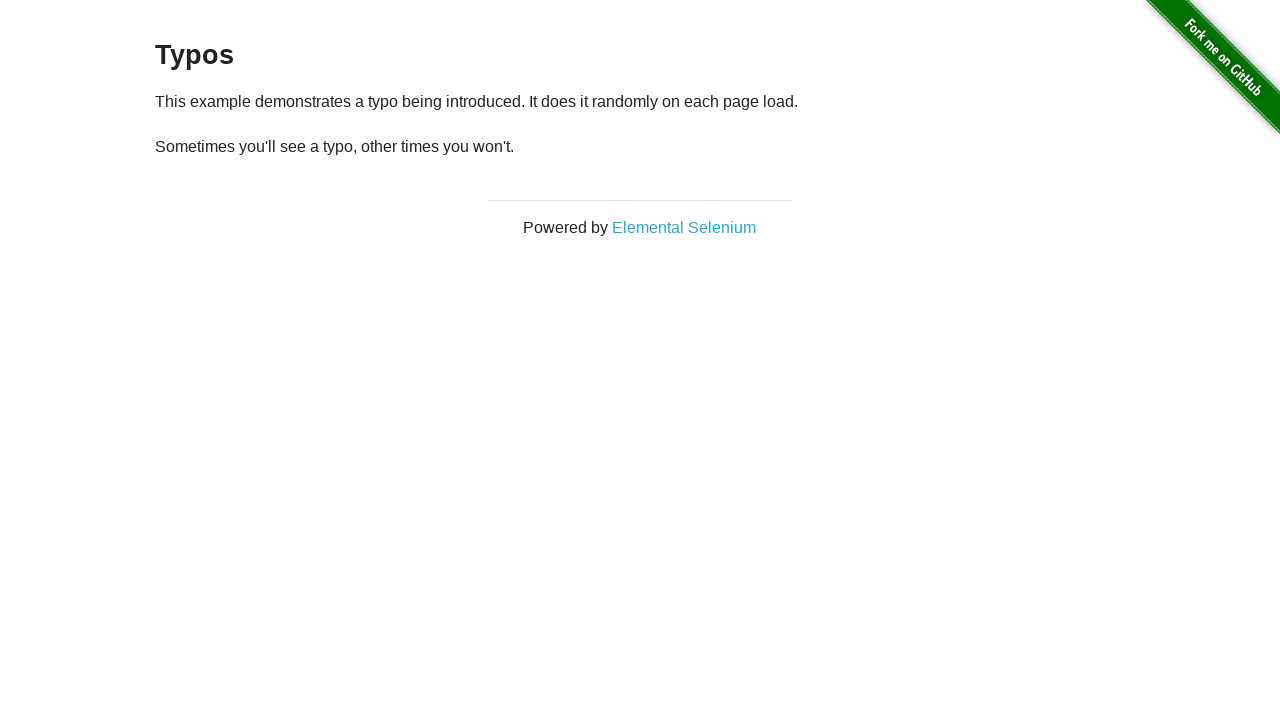

Paragraph element is visible
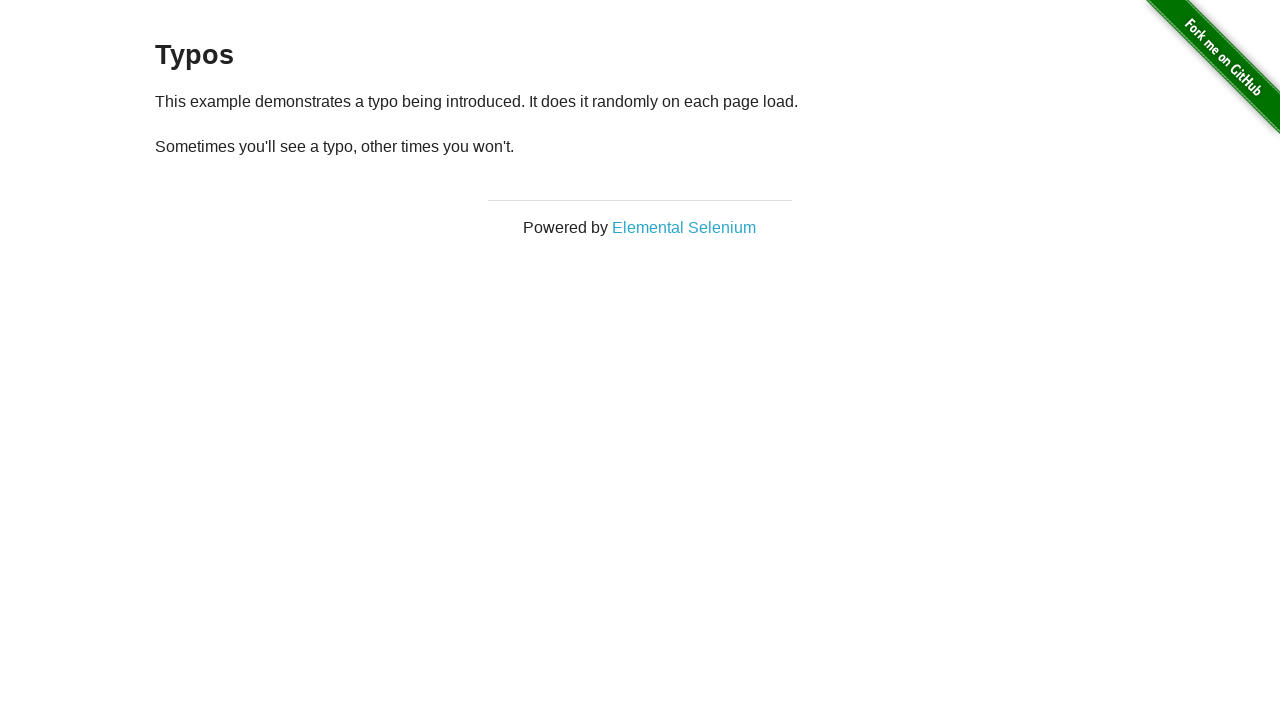

Retrieved text content from paragraph element
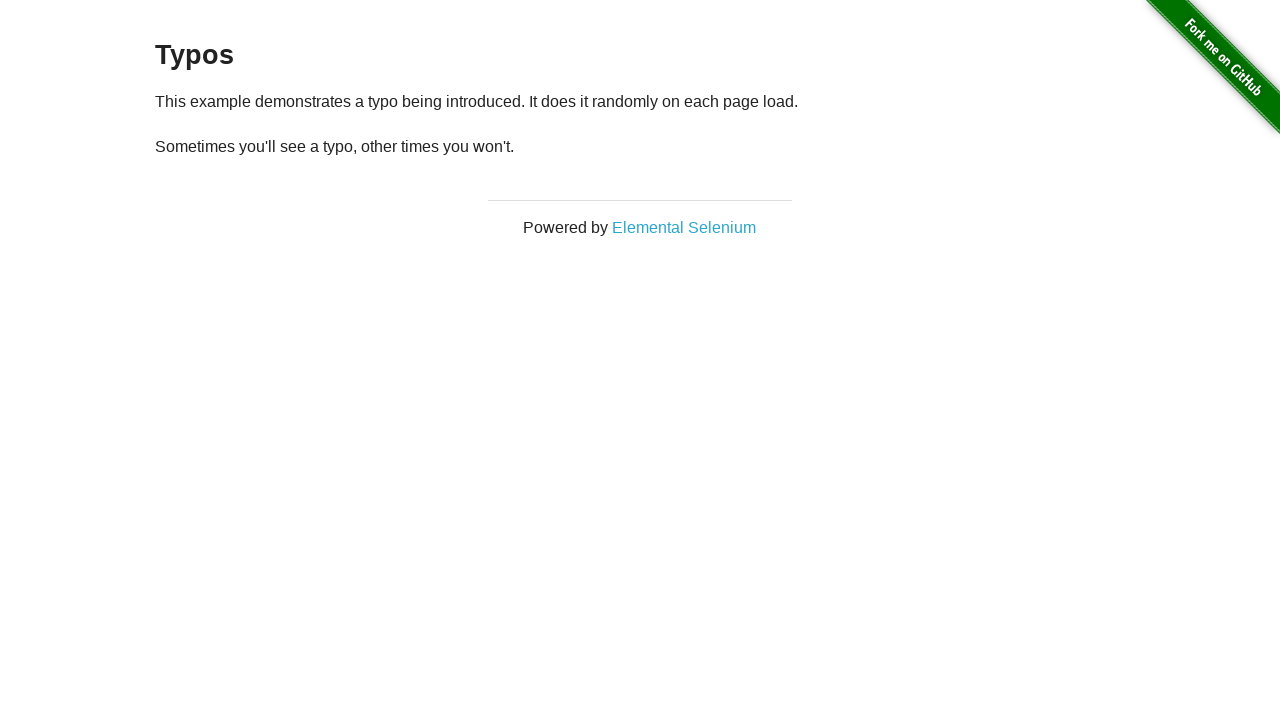

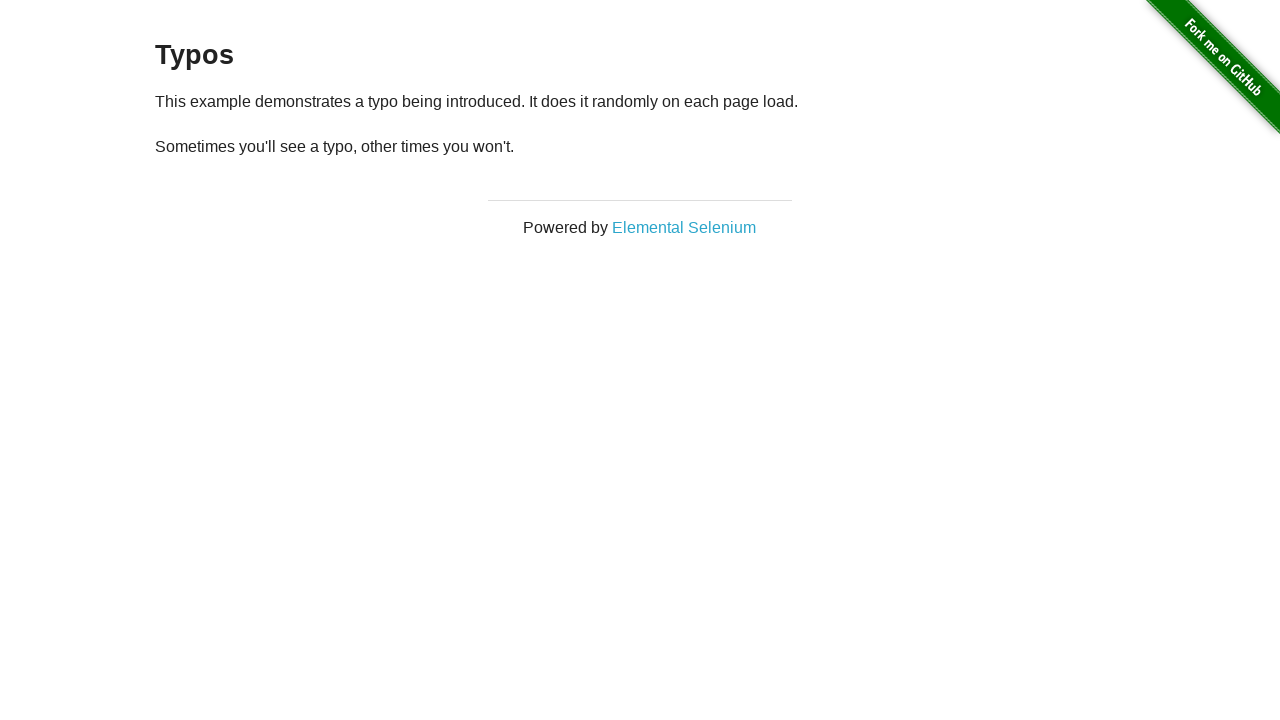